Tests navigation by visiting each main page (Dashboard, Clientes, Produtos, Vendas, Entregas, CRM) and verifying that no error pages are displayed.

Starting URL: https://web-production-d268.up.railway.app

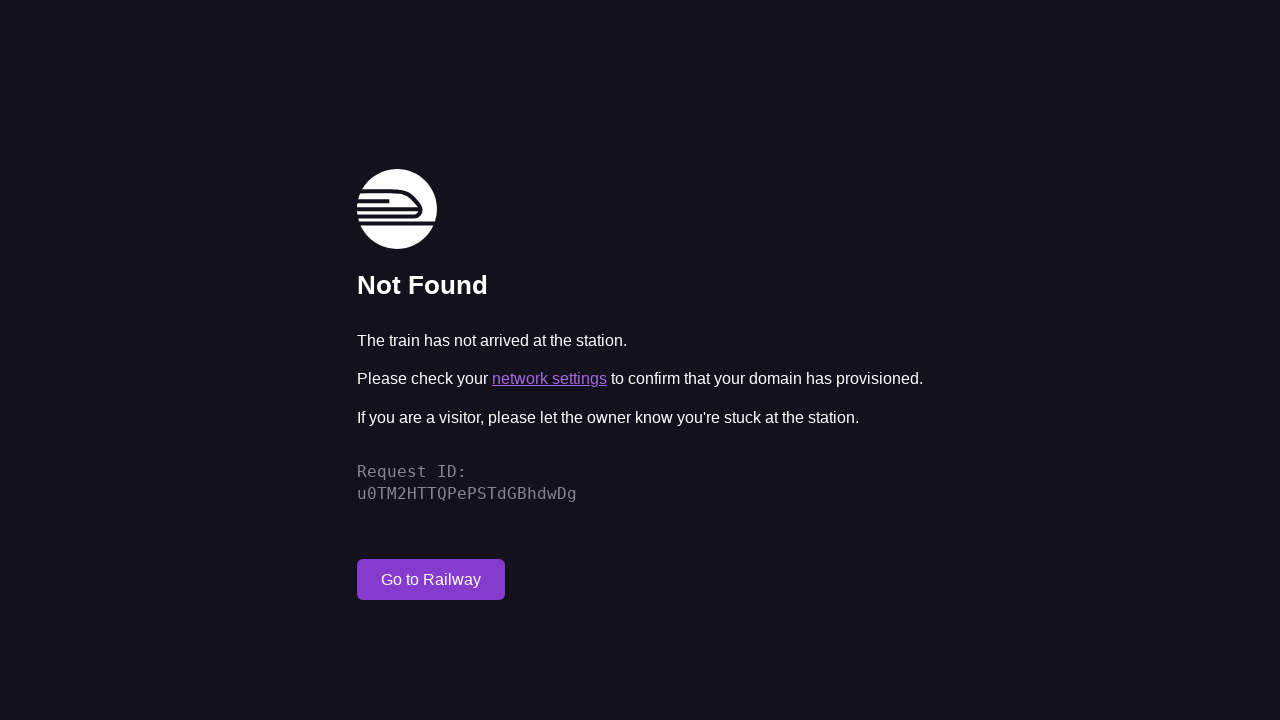

Dashboard page loaded with networkidle state
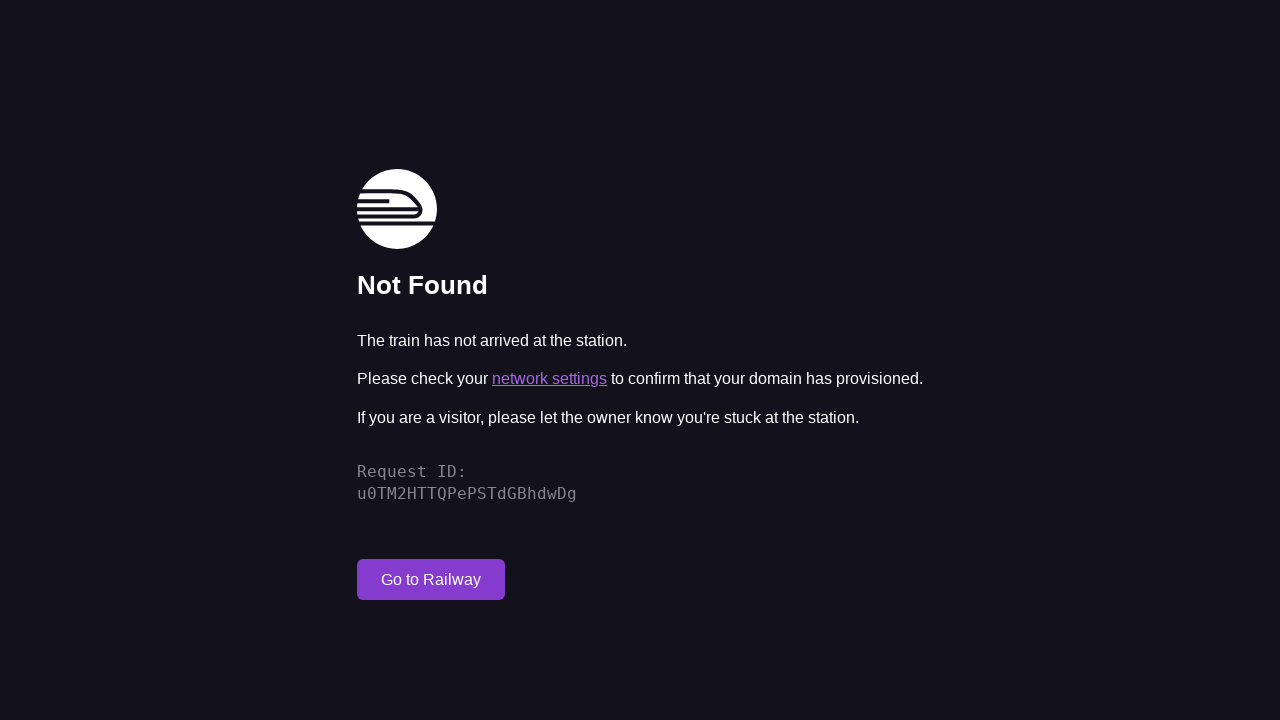

Verified Dashboard has no error pages (404, 500, or Error)
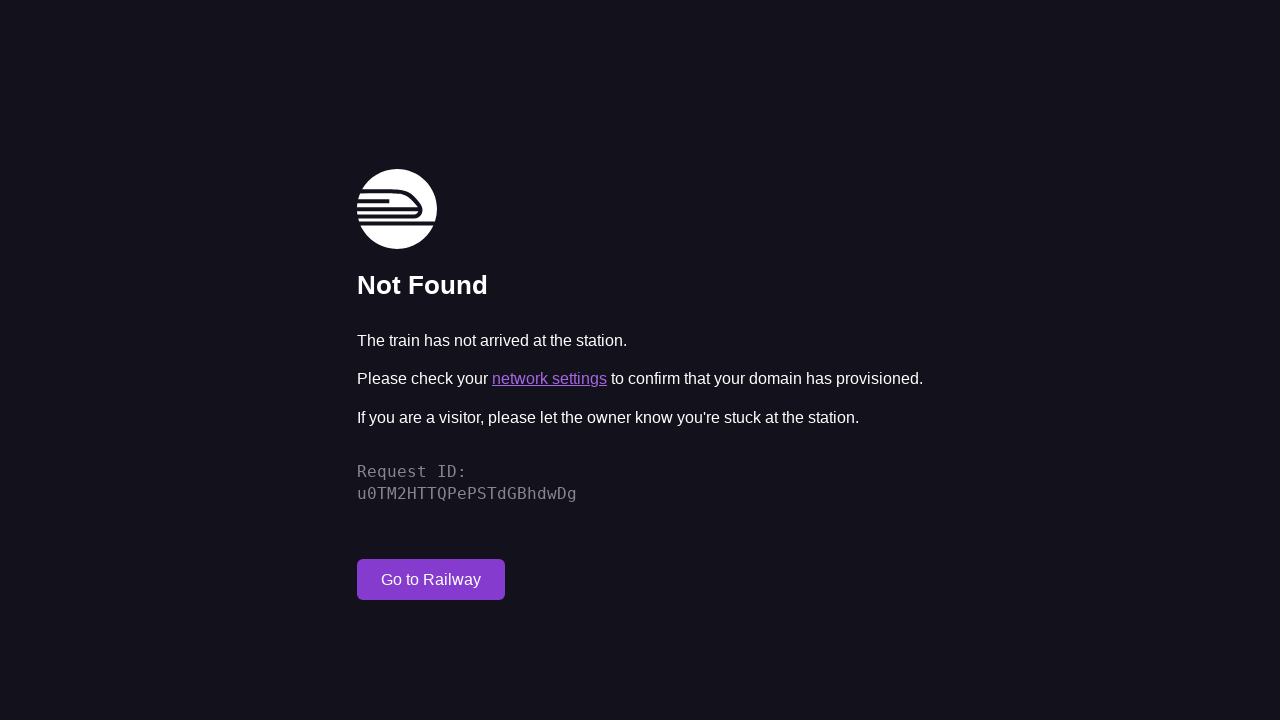

Navigated to Clientes page
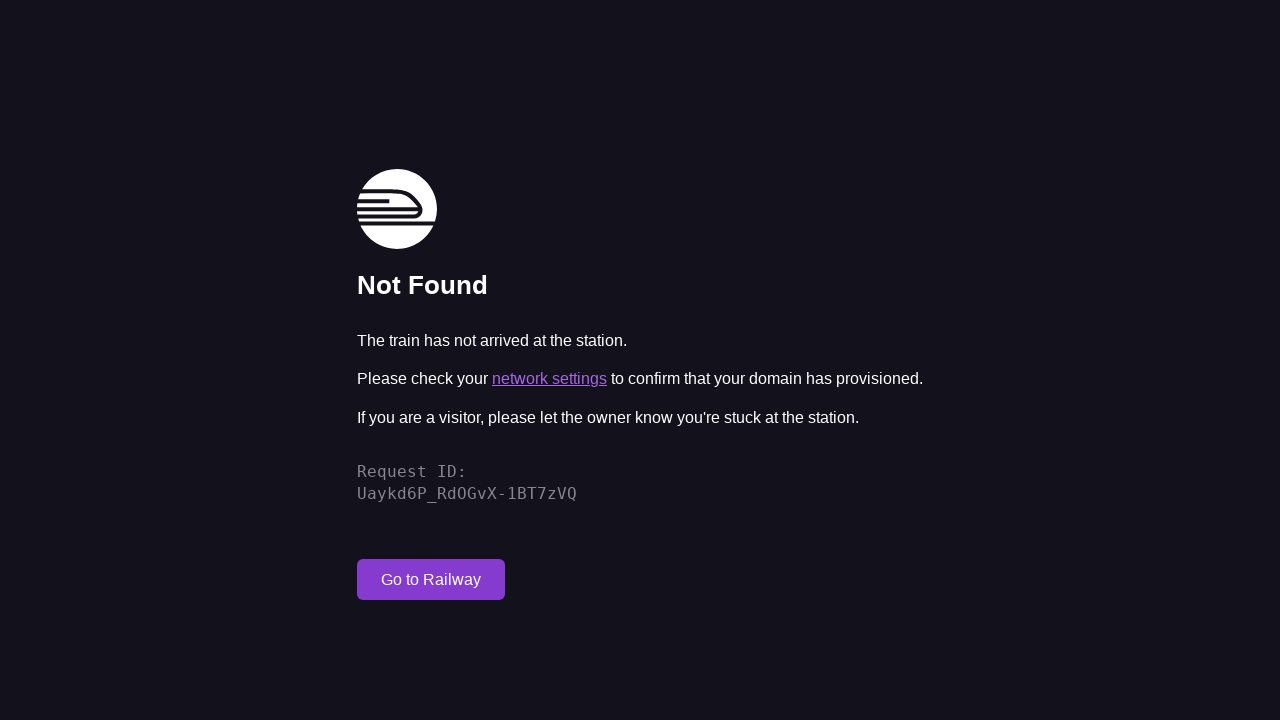

Clientes page loaded with networkidle state
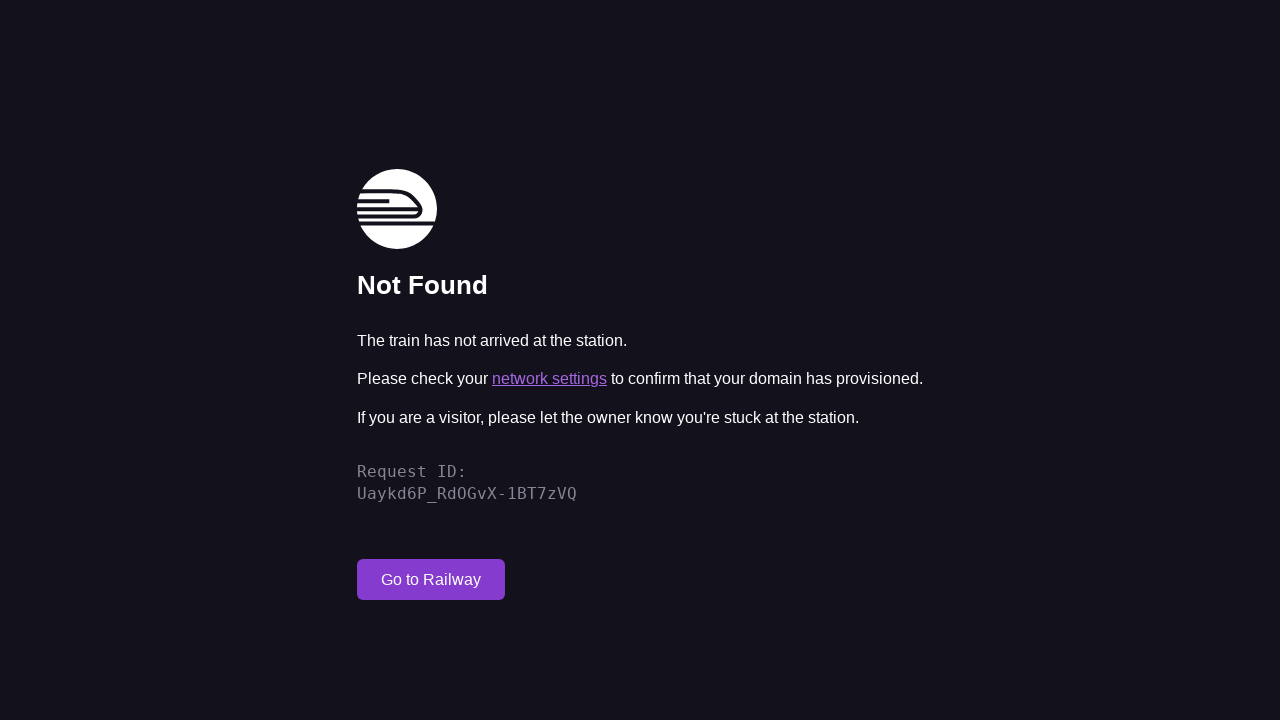

Verified Clientes page has no error pages (404, 500, or Error)
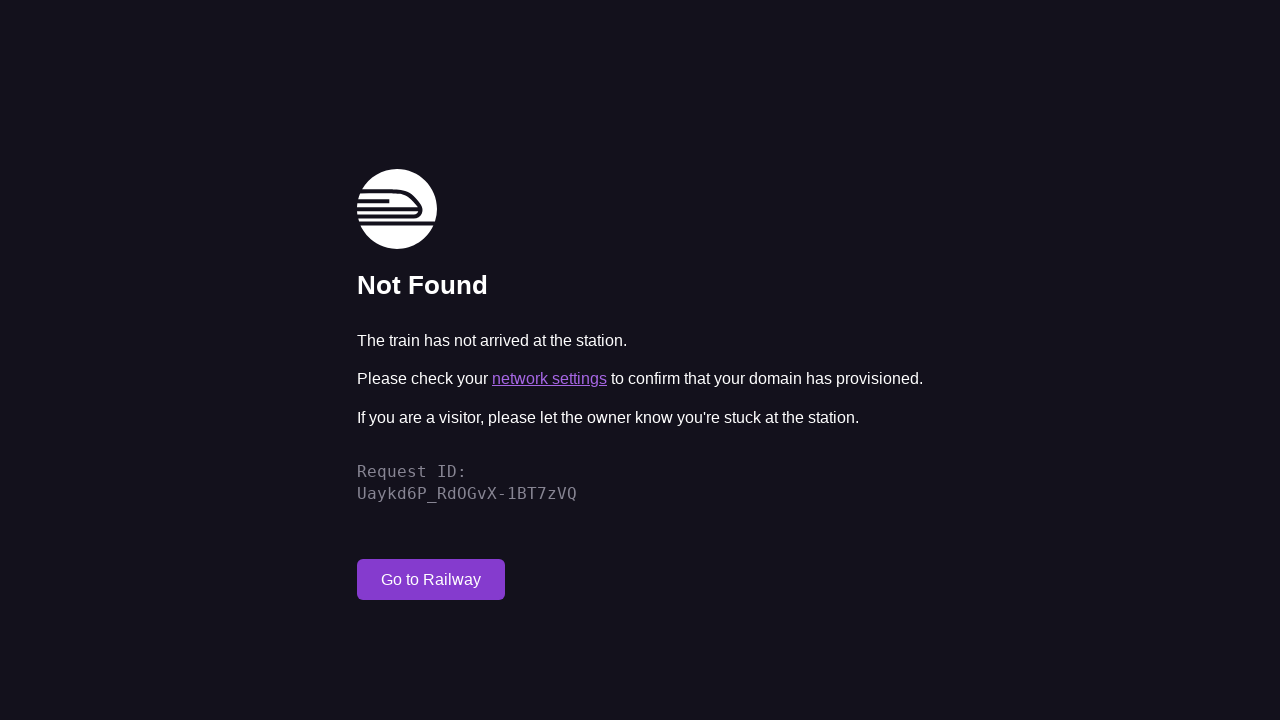

Navigated to Produtos page
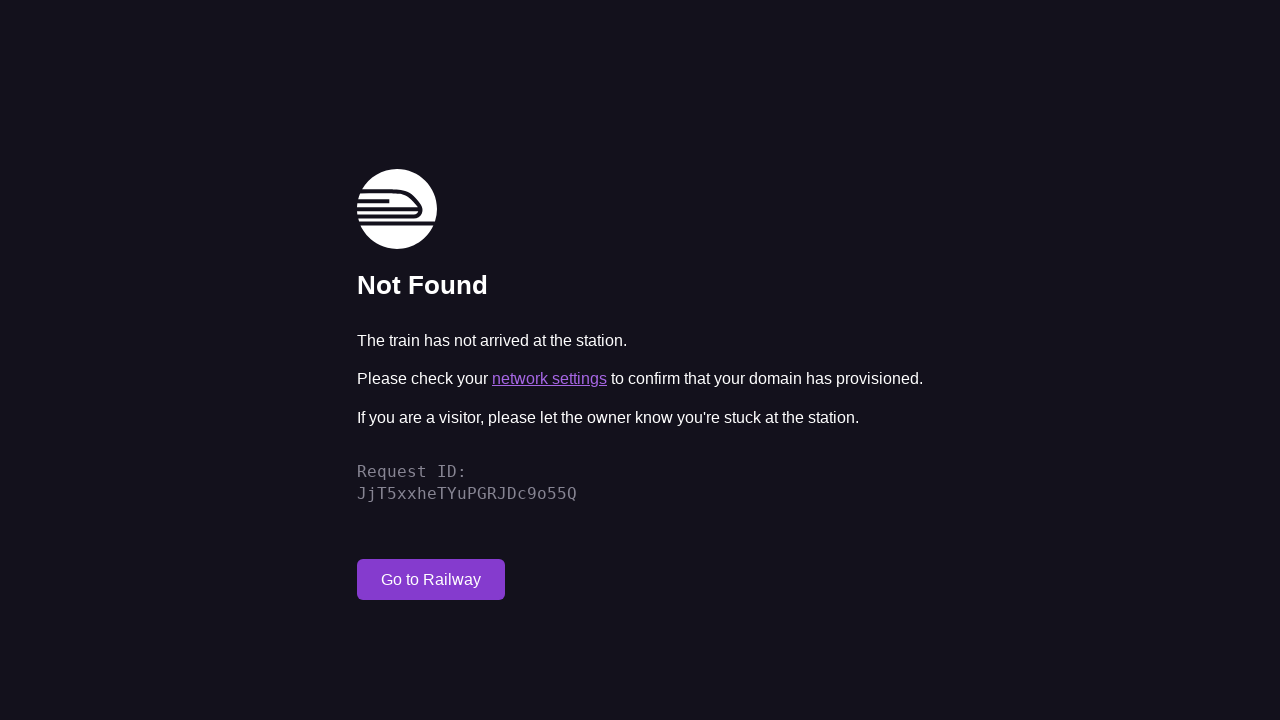

Produtos page loaded with networkidle state
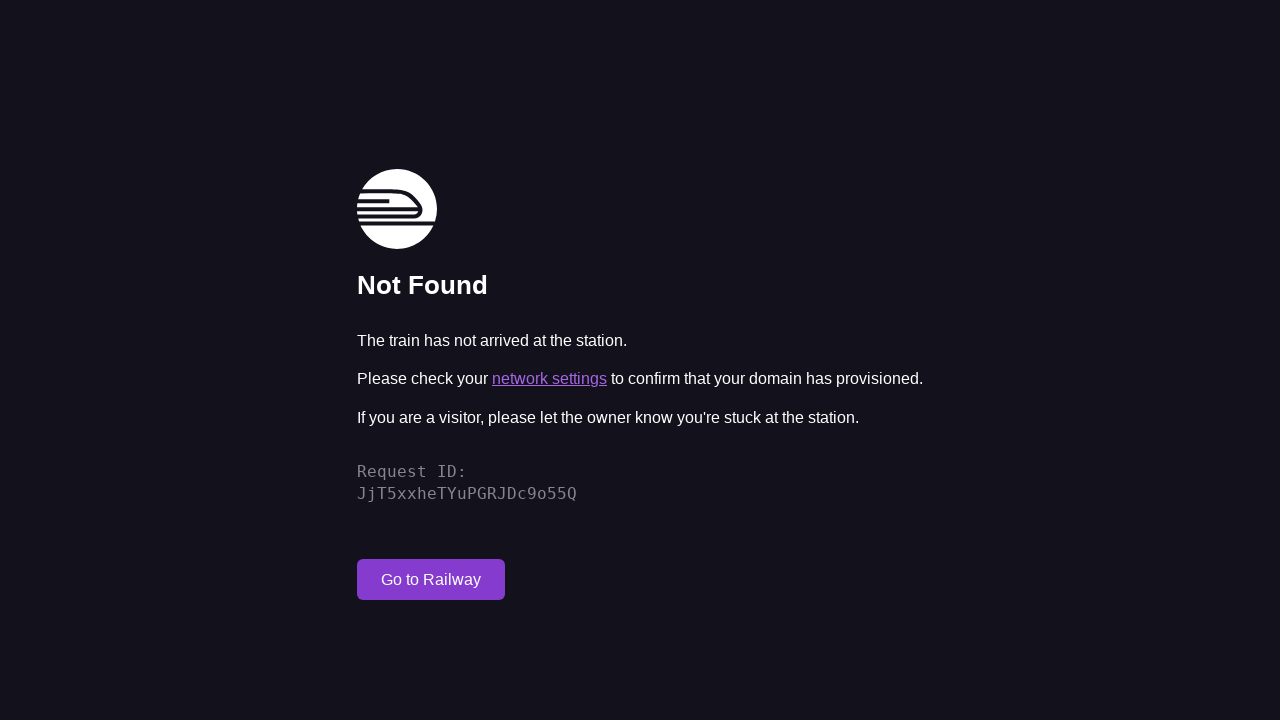

Verified Produtos page has no error pages (404, 500, or Error)
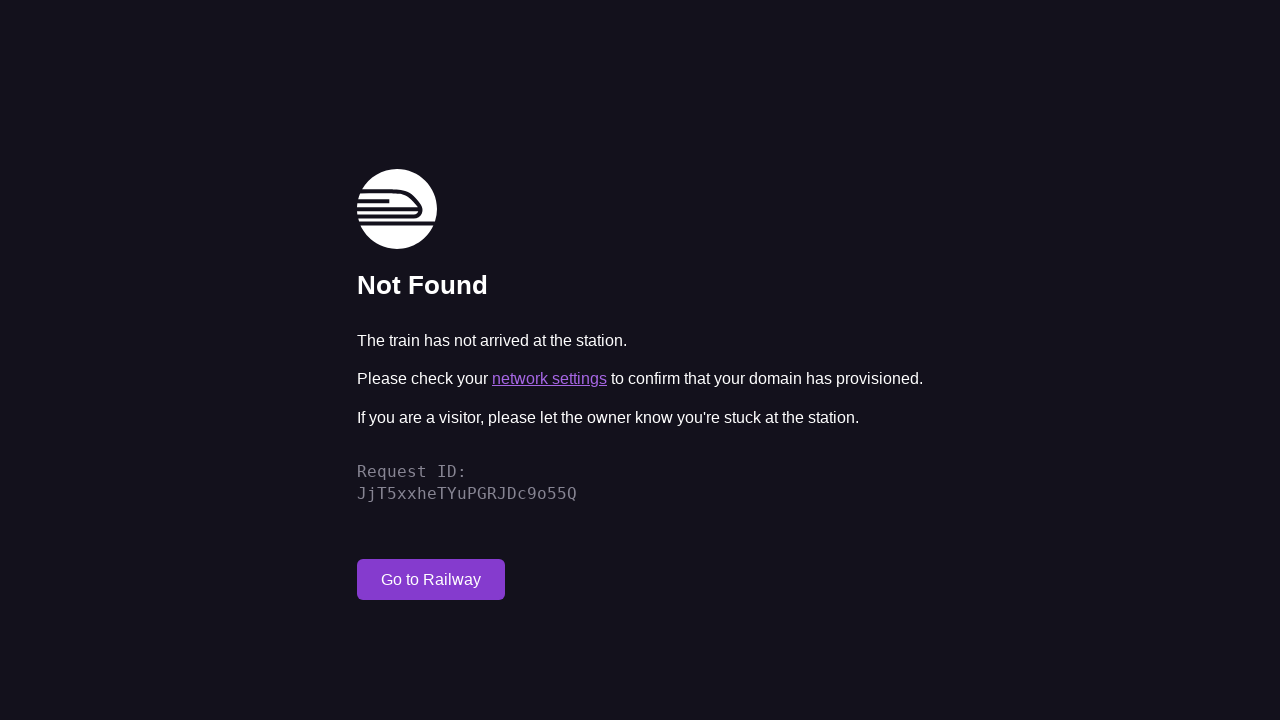

Navigated to Vendas page
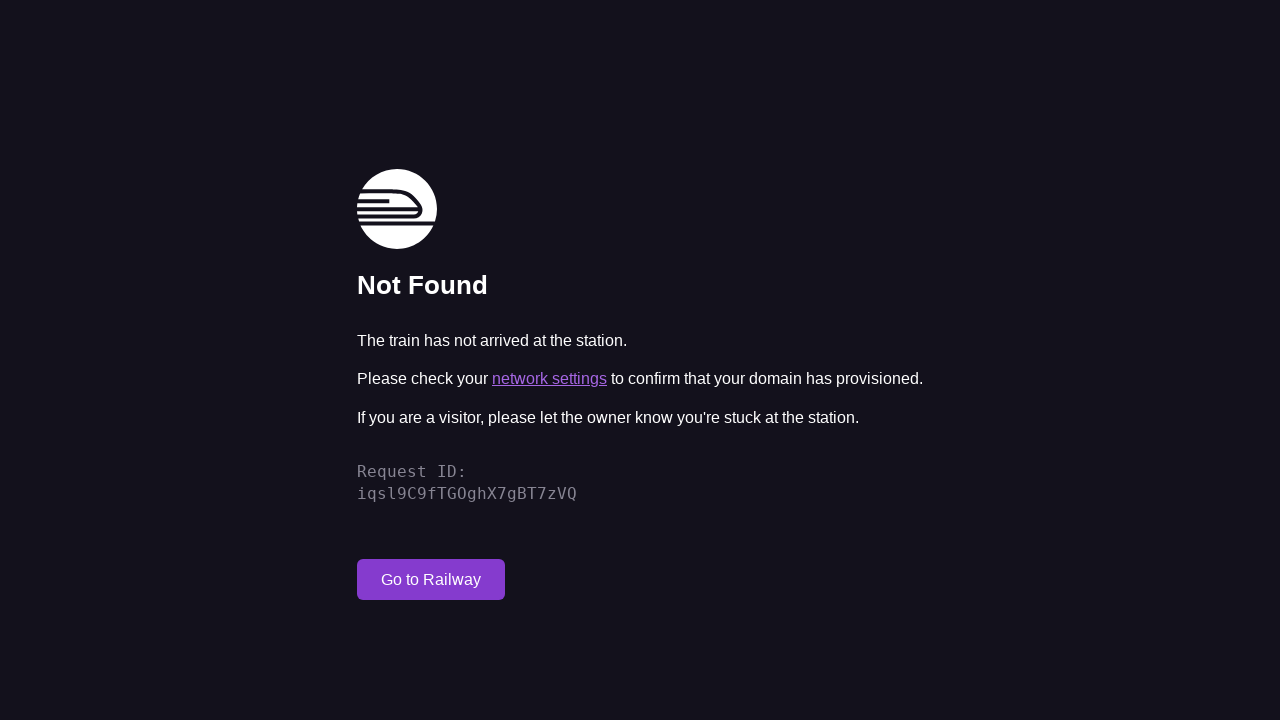

Vendas page loaded with networkidle state
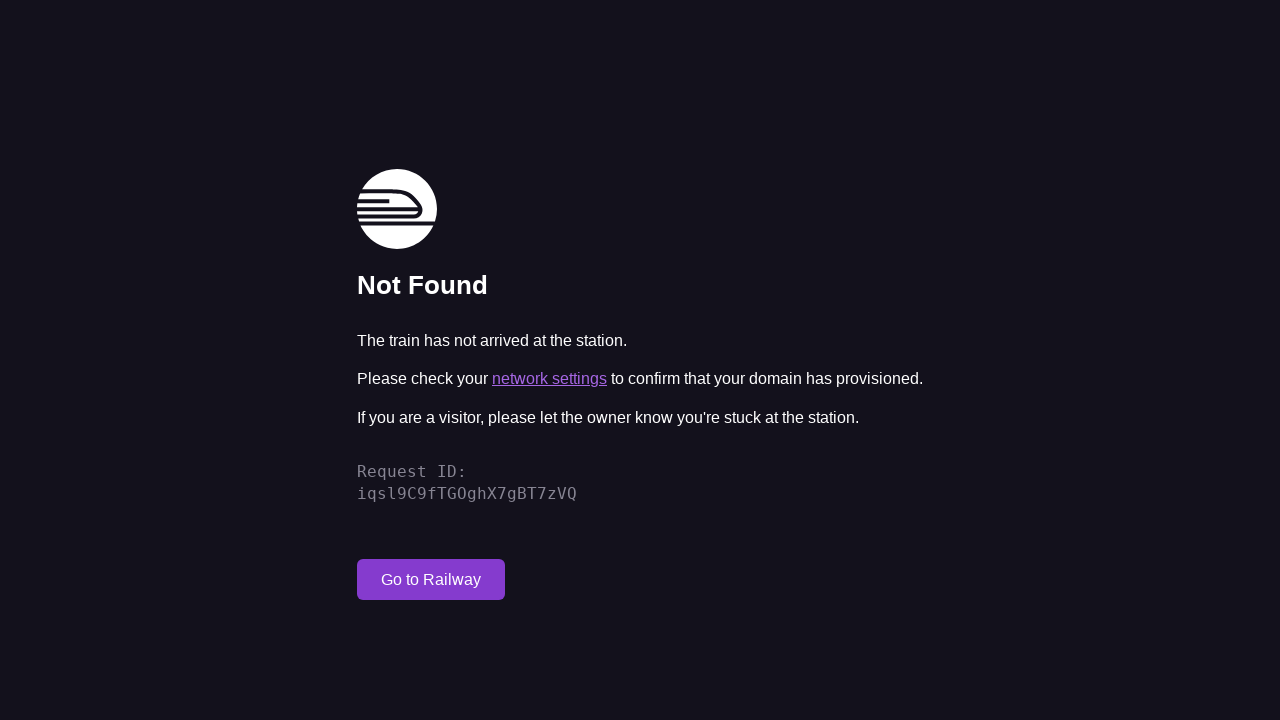

Verified Vendas page has no error pages (404, 500, or Error)
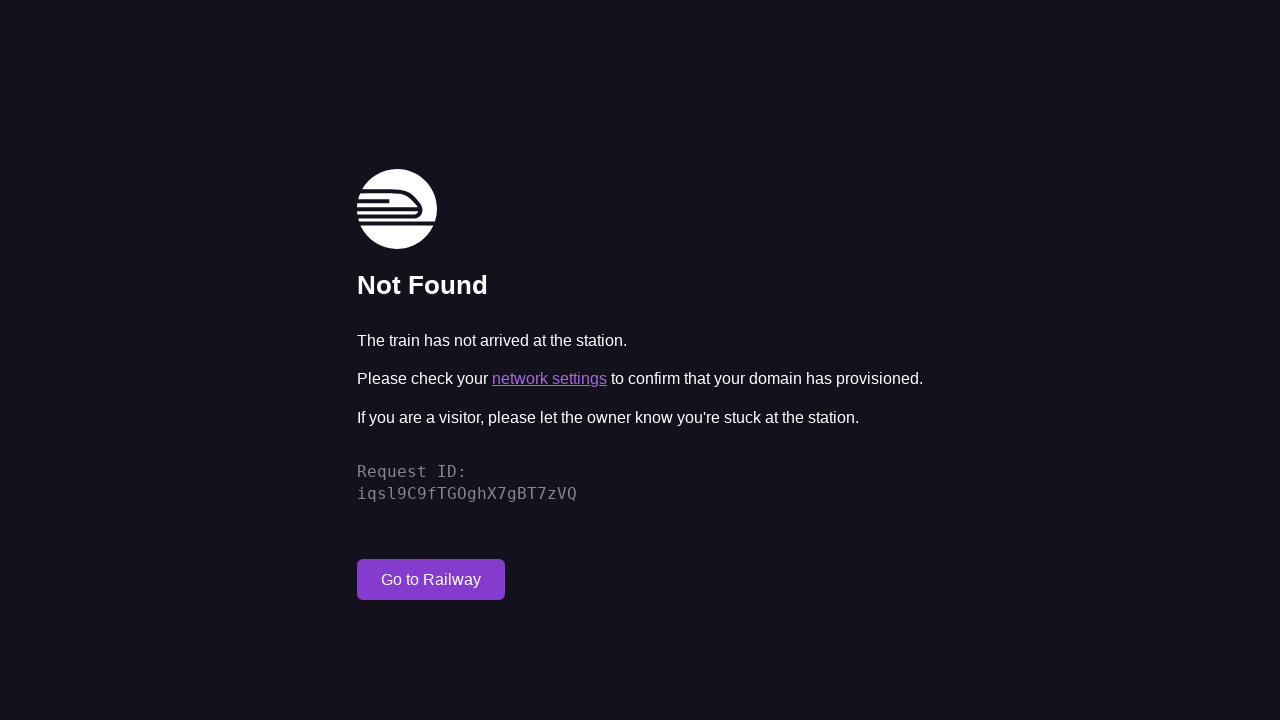

Navigated to Entregas page
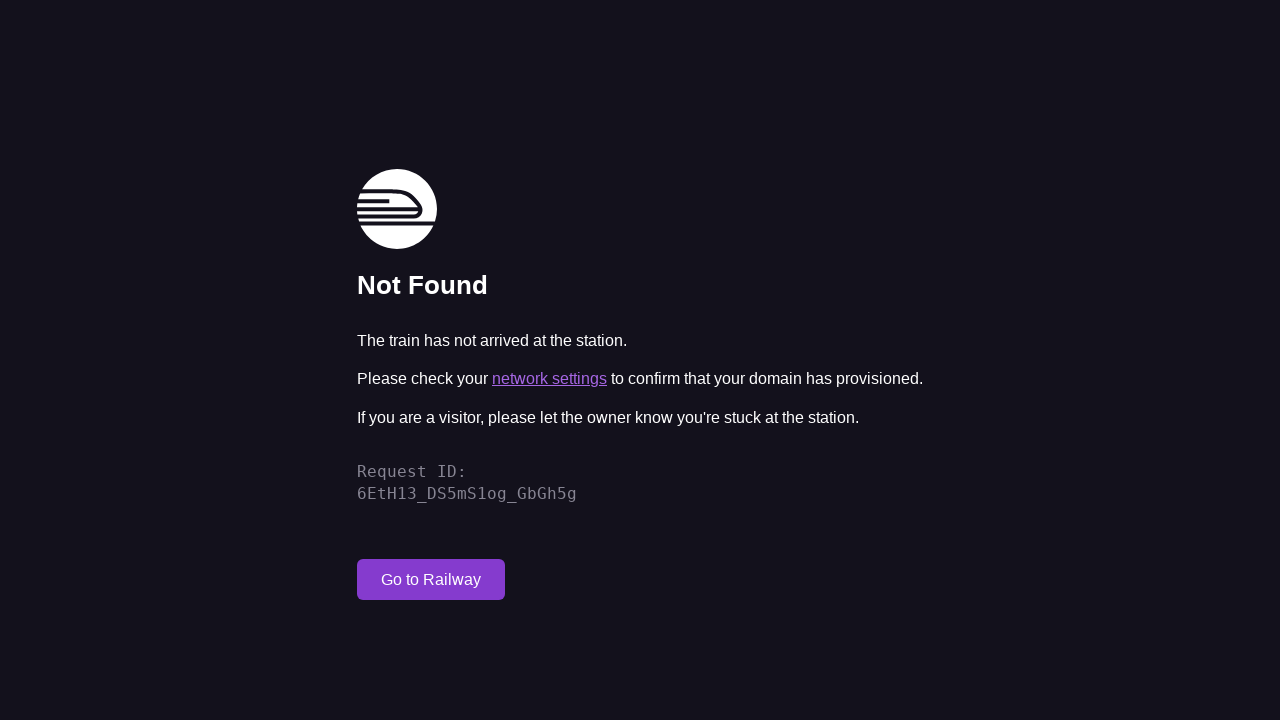

Entregas page loaded with networkidle state
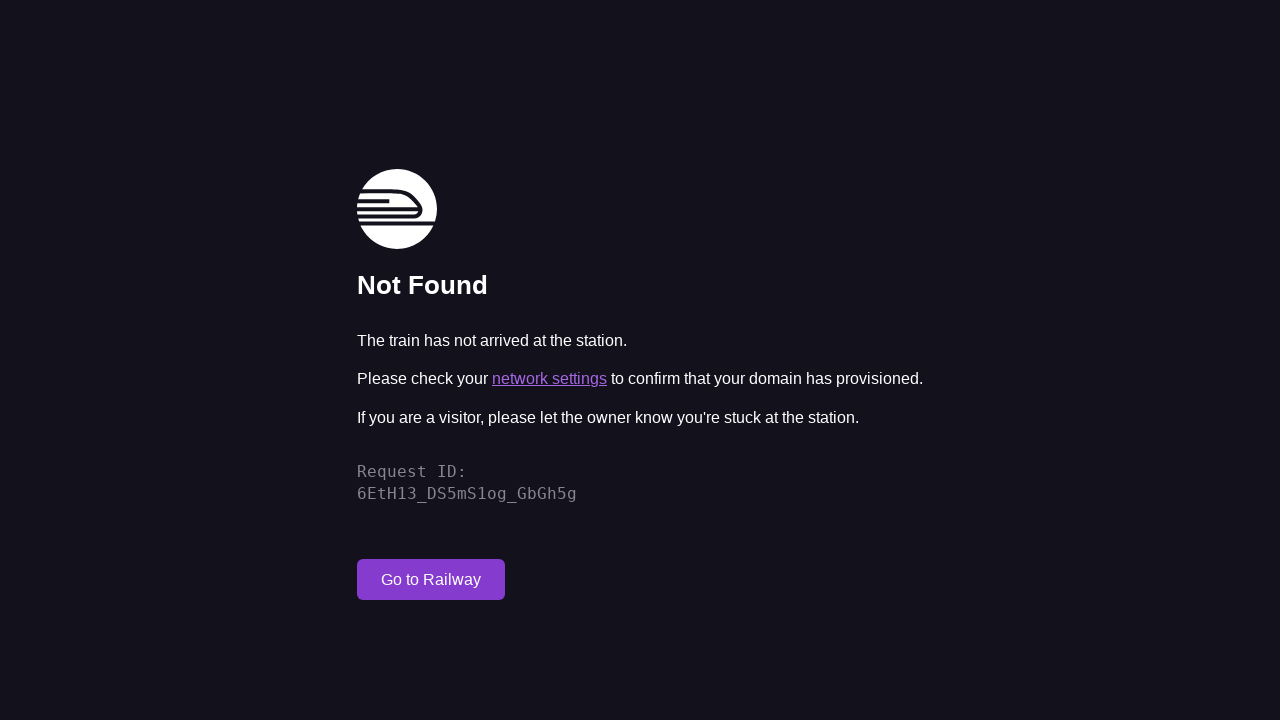

Verified Entregas page has no error pages (404, 500, or Error)
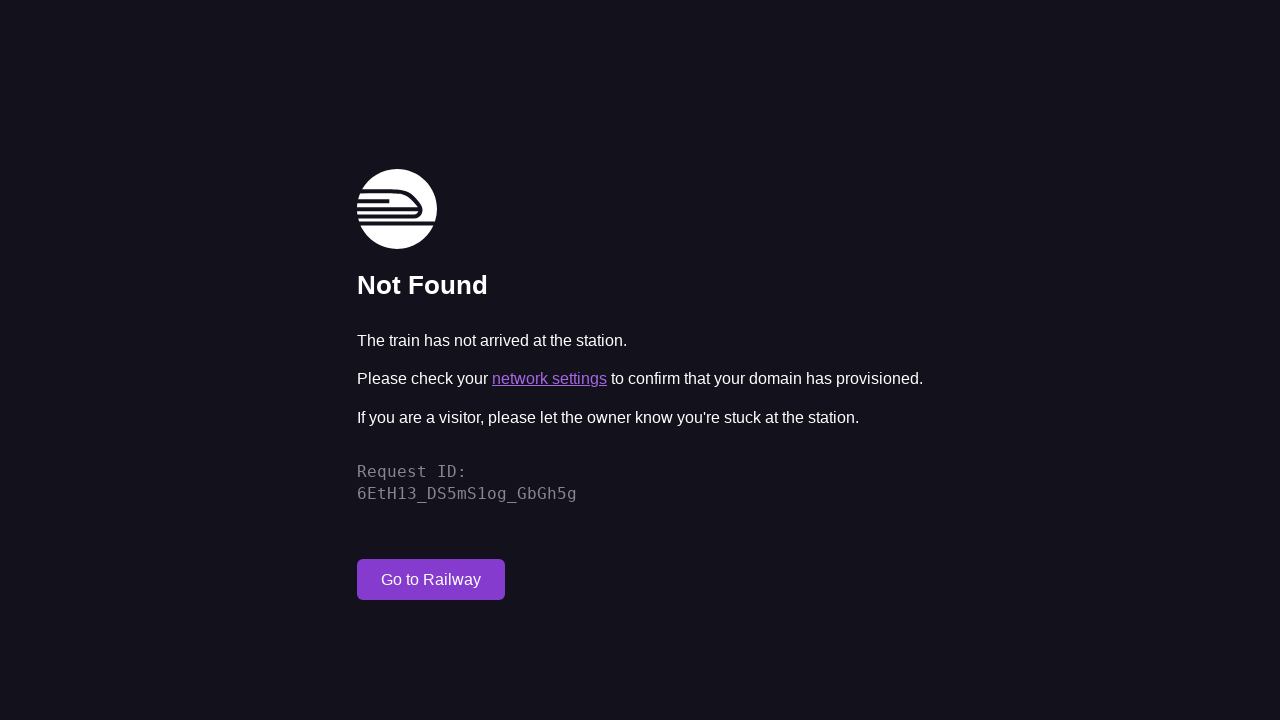

Navigated to CRM page
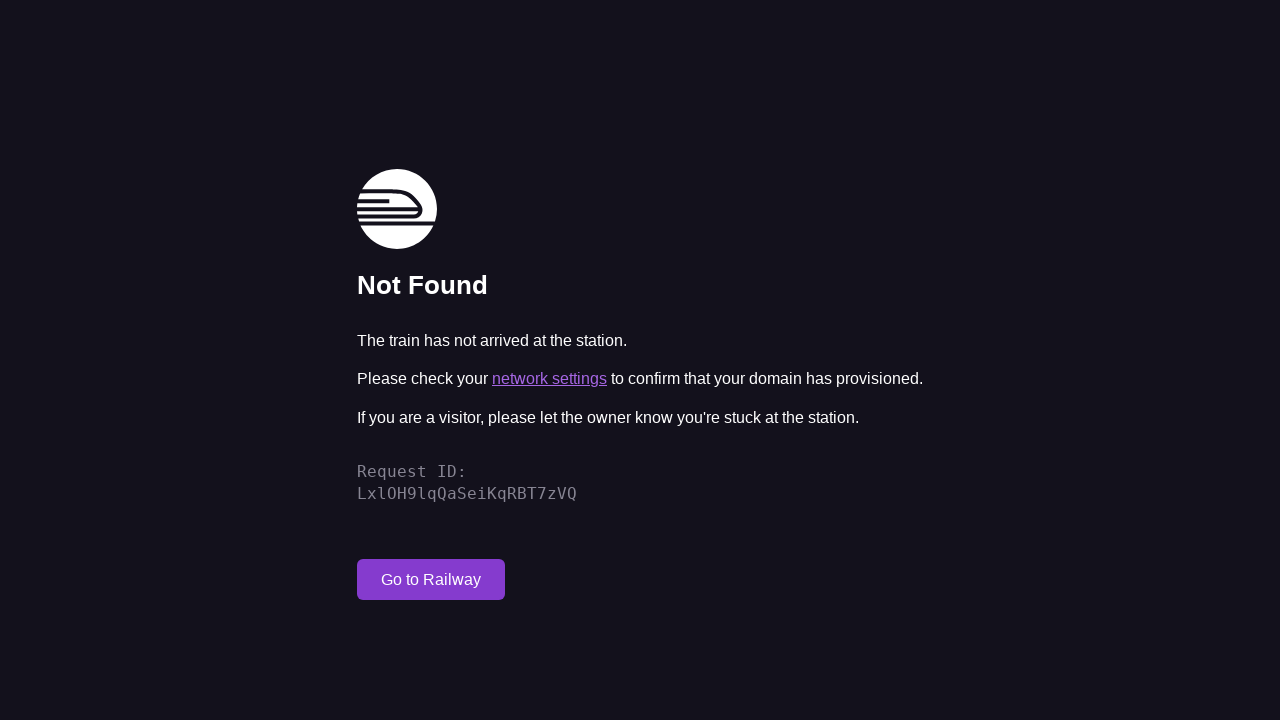

CRM page loaded with networkidle state
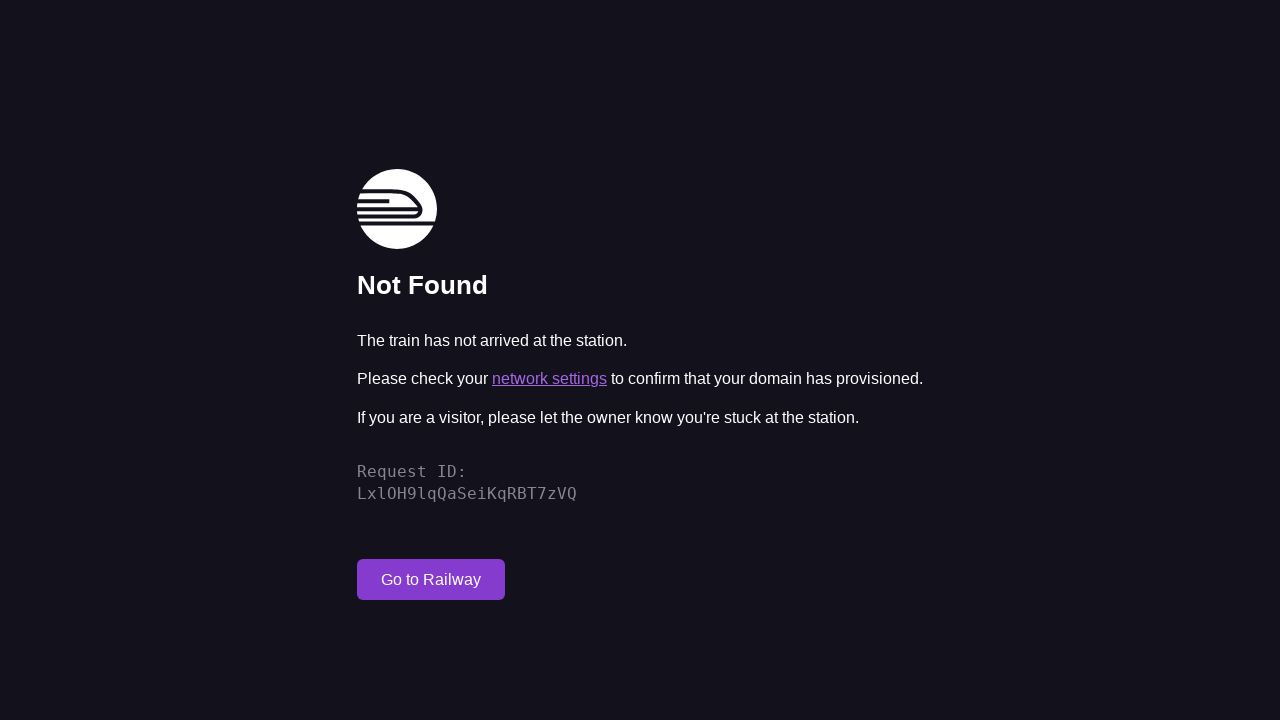

Verified CRM page has no error pages (404, 500, or Error)
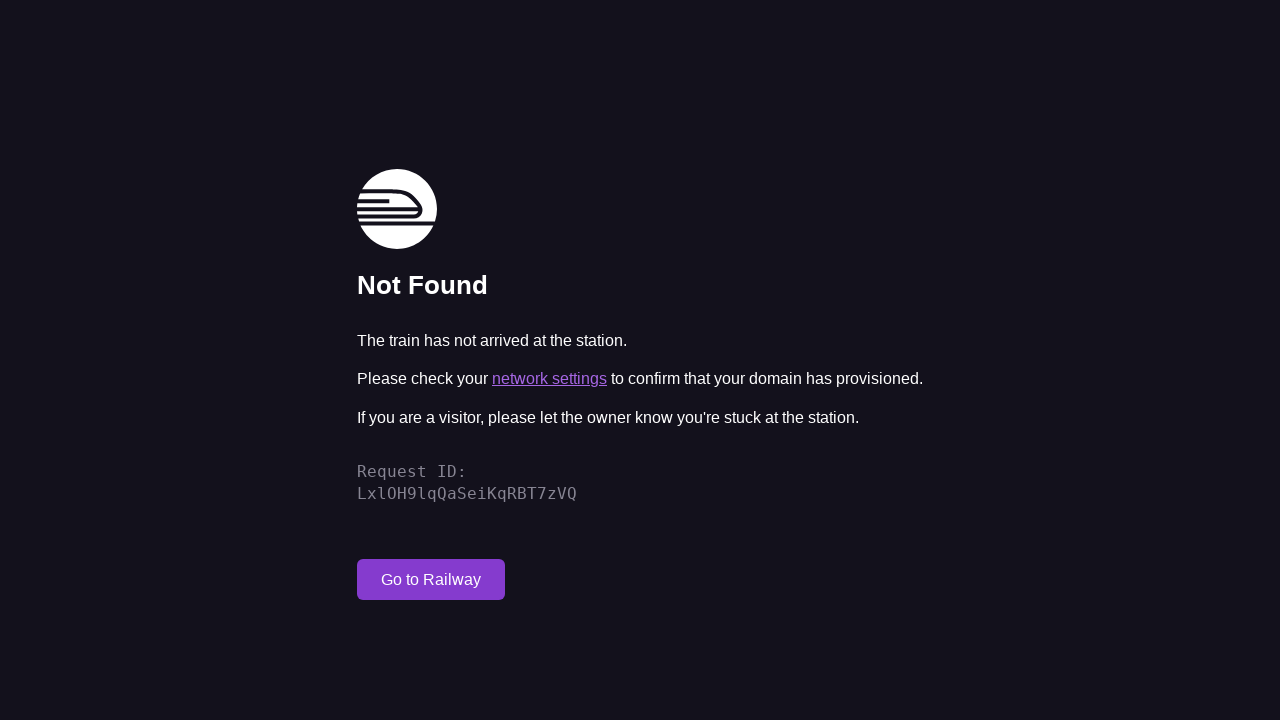

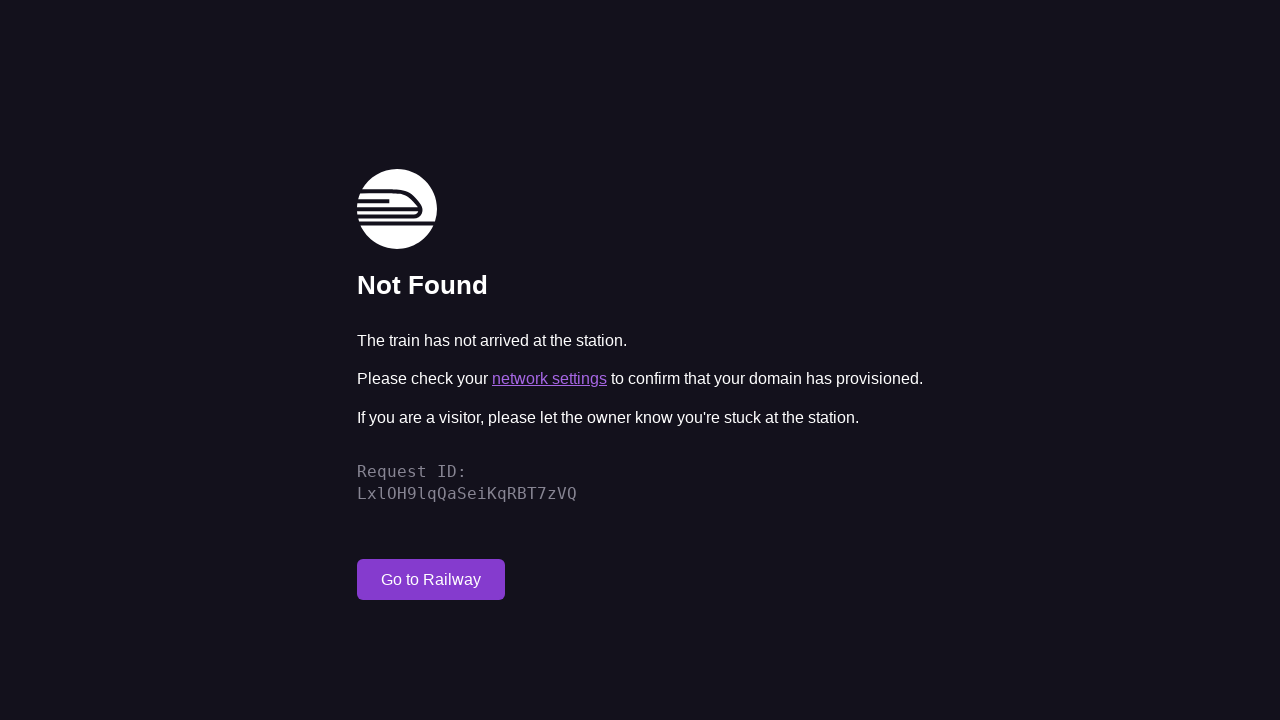